Tests infinite scroll functionality on a YouTube channel's videos page by repeatedly scrolling to the bottom until no new content loads

Starting URL: https://www.youtube.com/@zusmani78/videos

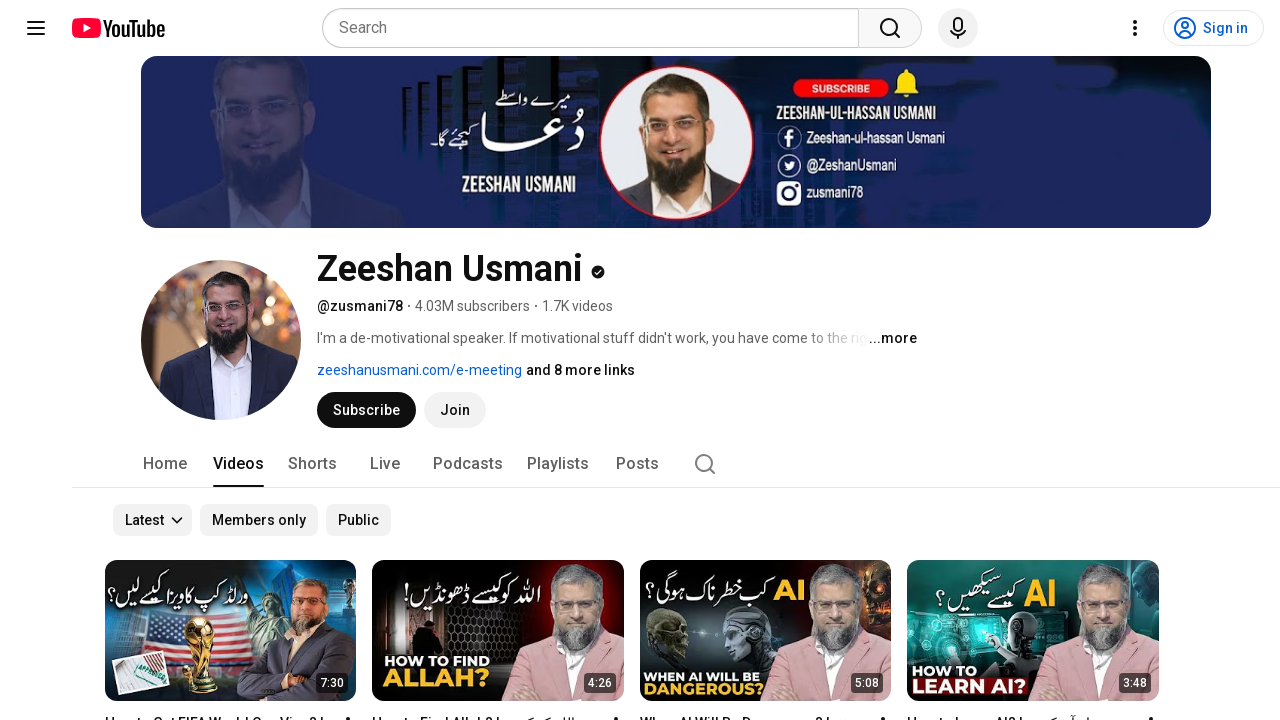

Waited for videos page to load with networkidle state
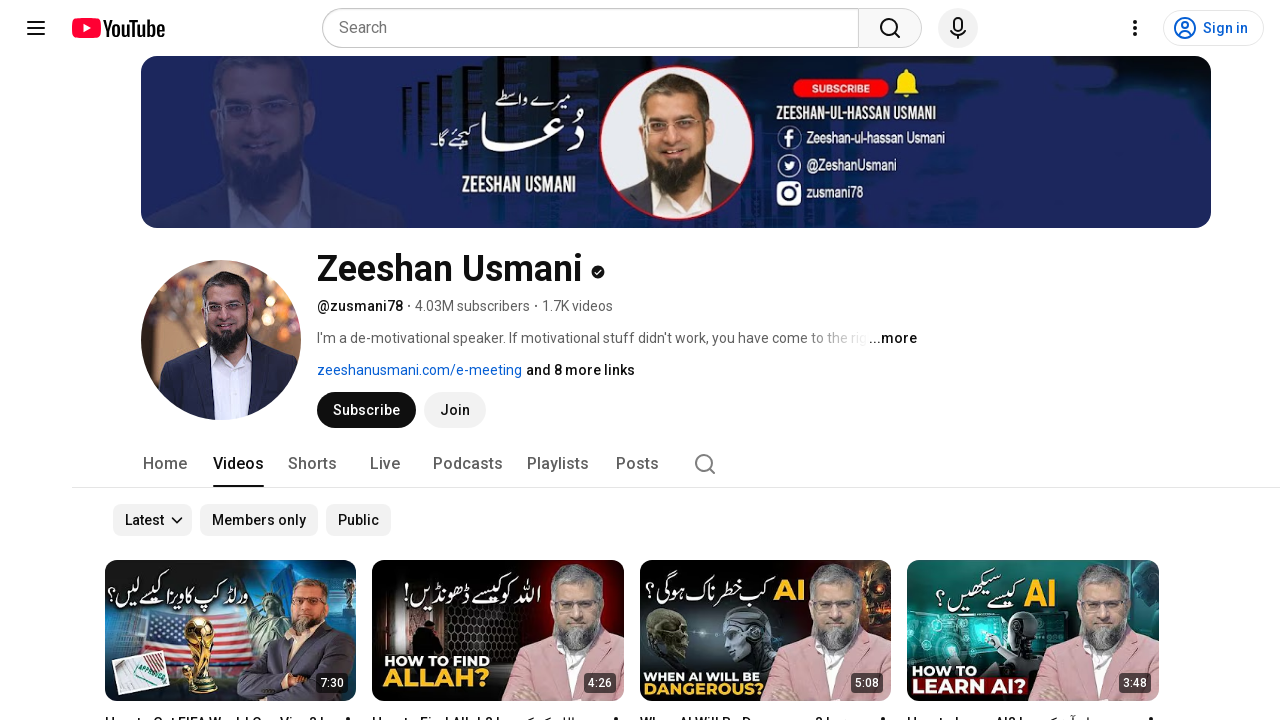

Retrieved initial scroll height
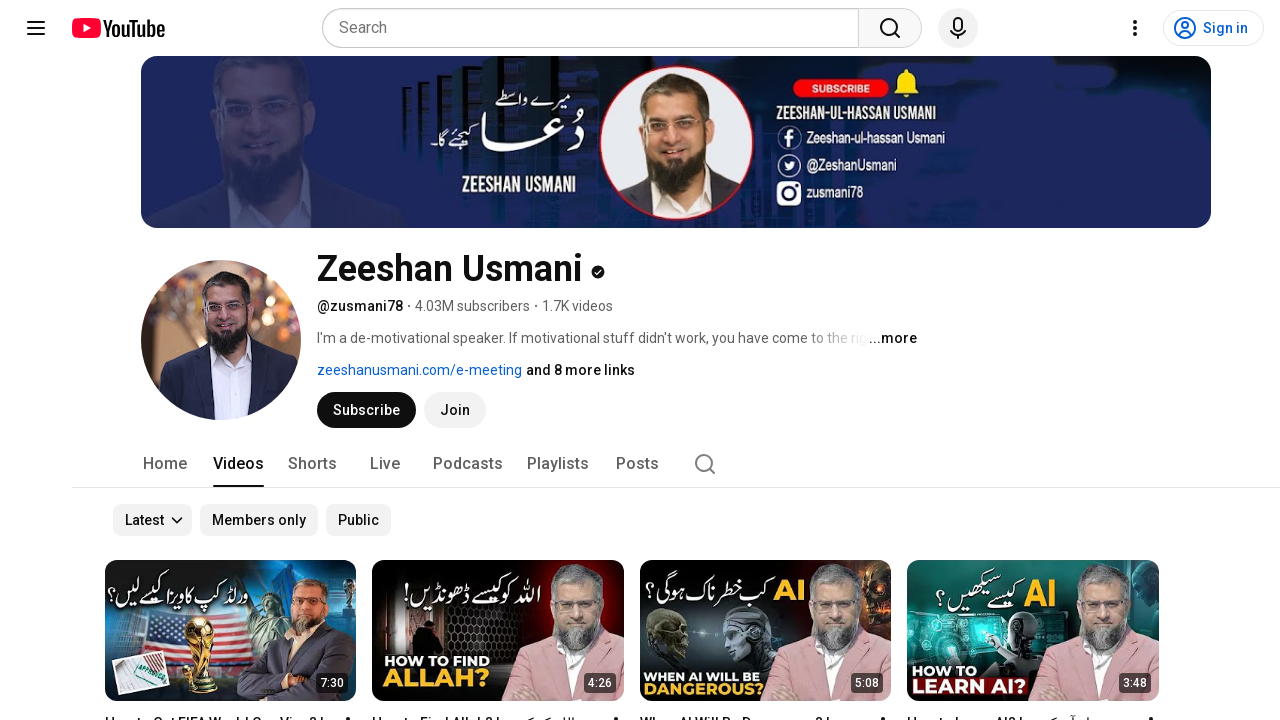

Scrolled to bottom of page (scroll 1/10)
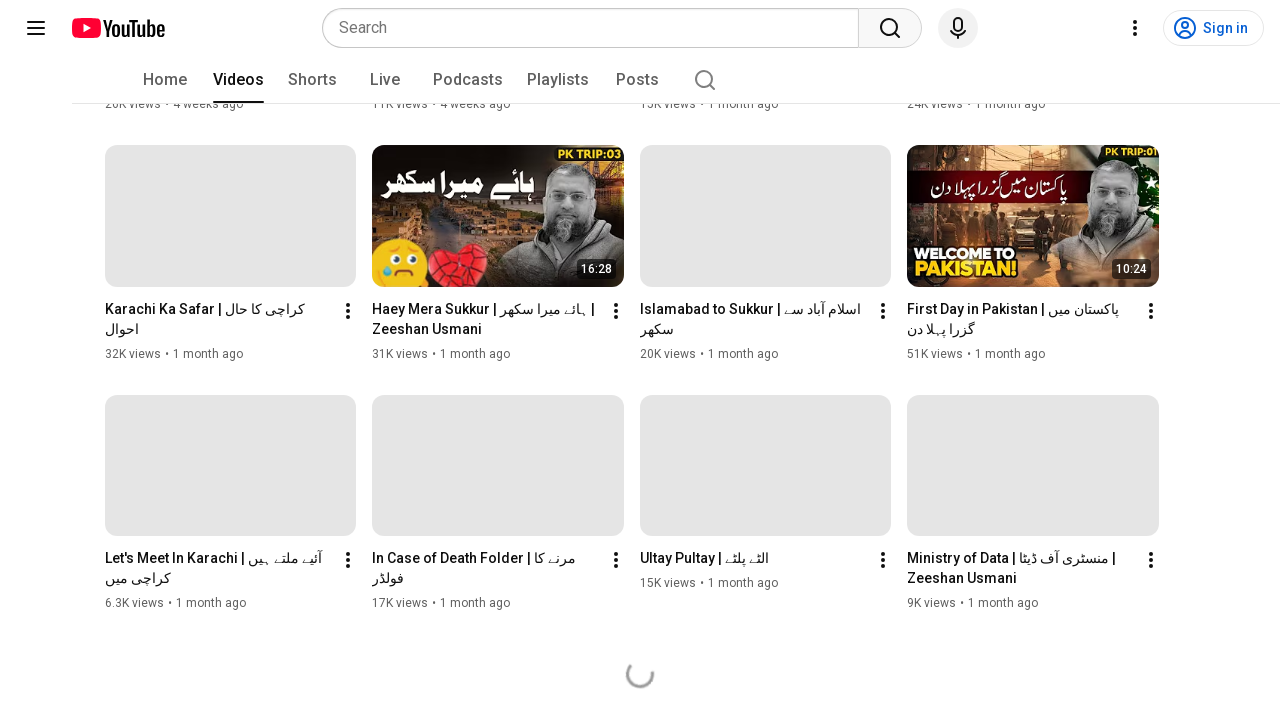

Waited 2 seconds for new content to load
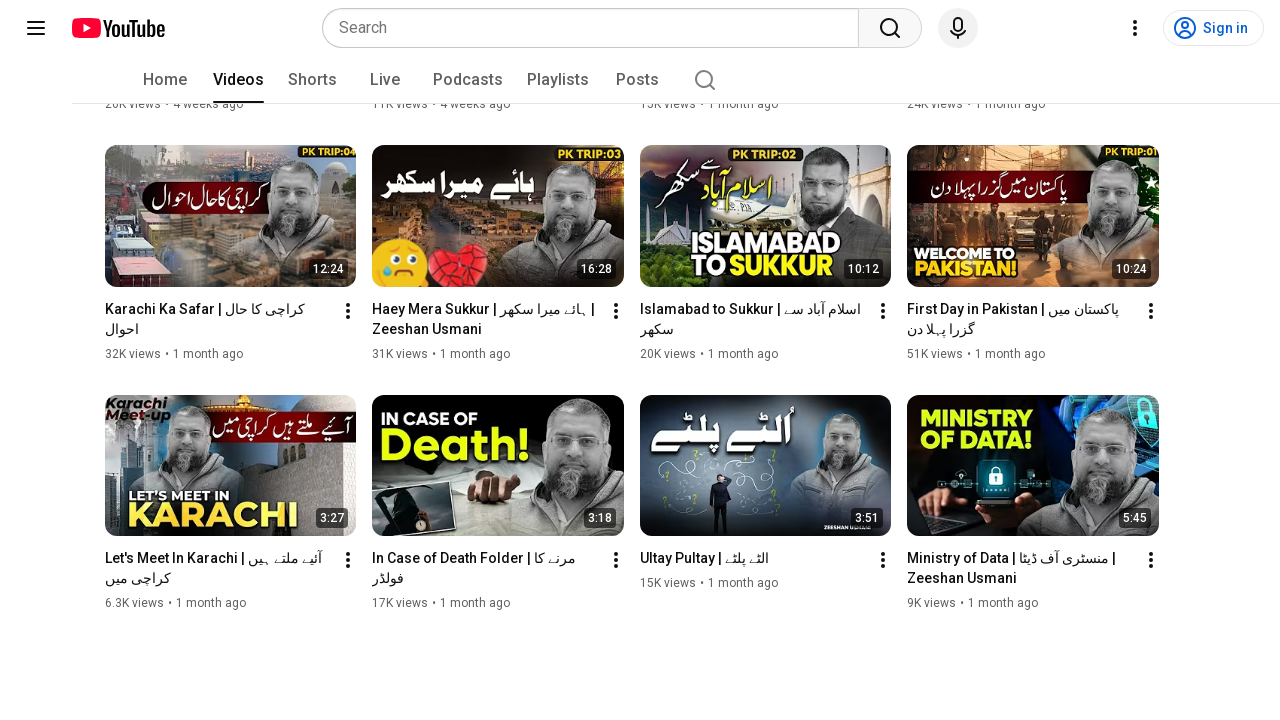

Retrieved new scroll height after waiting
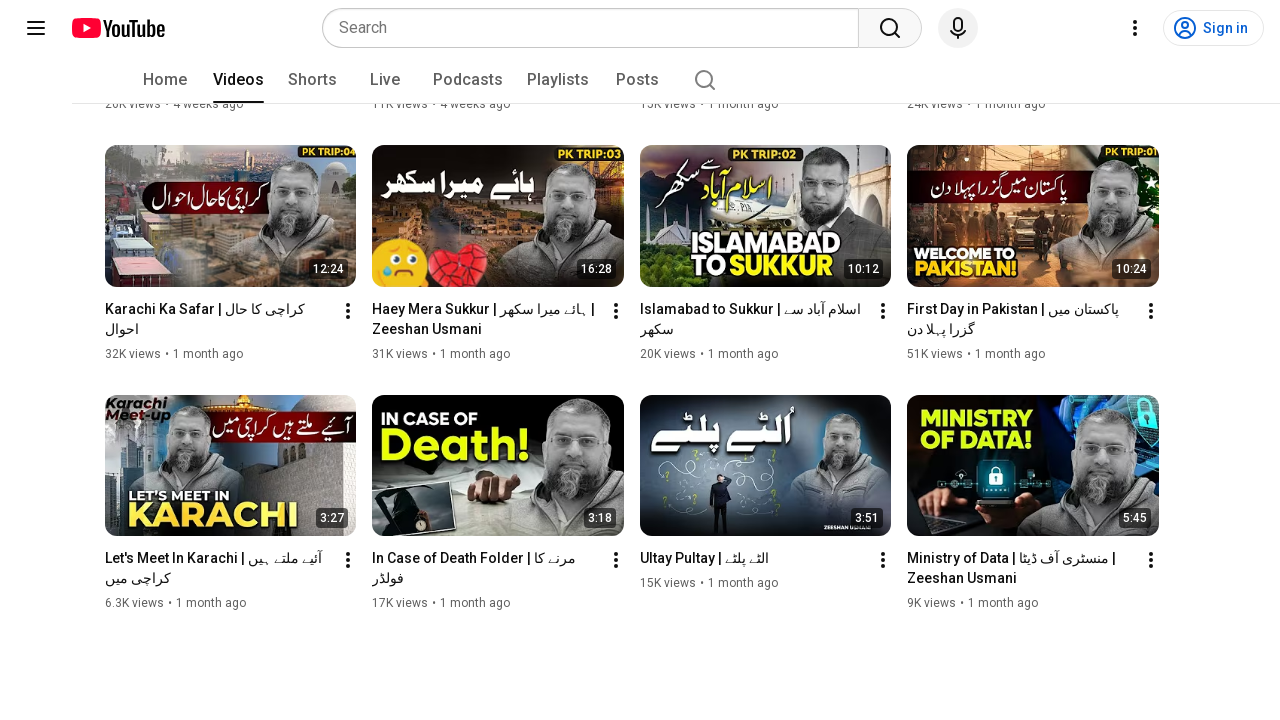

No new content loaded - reached end of page
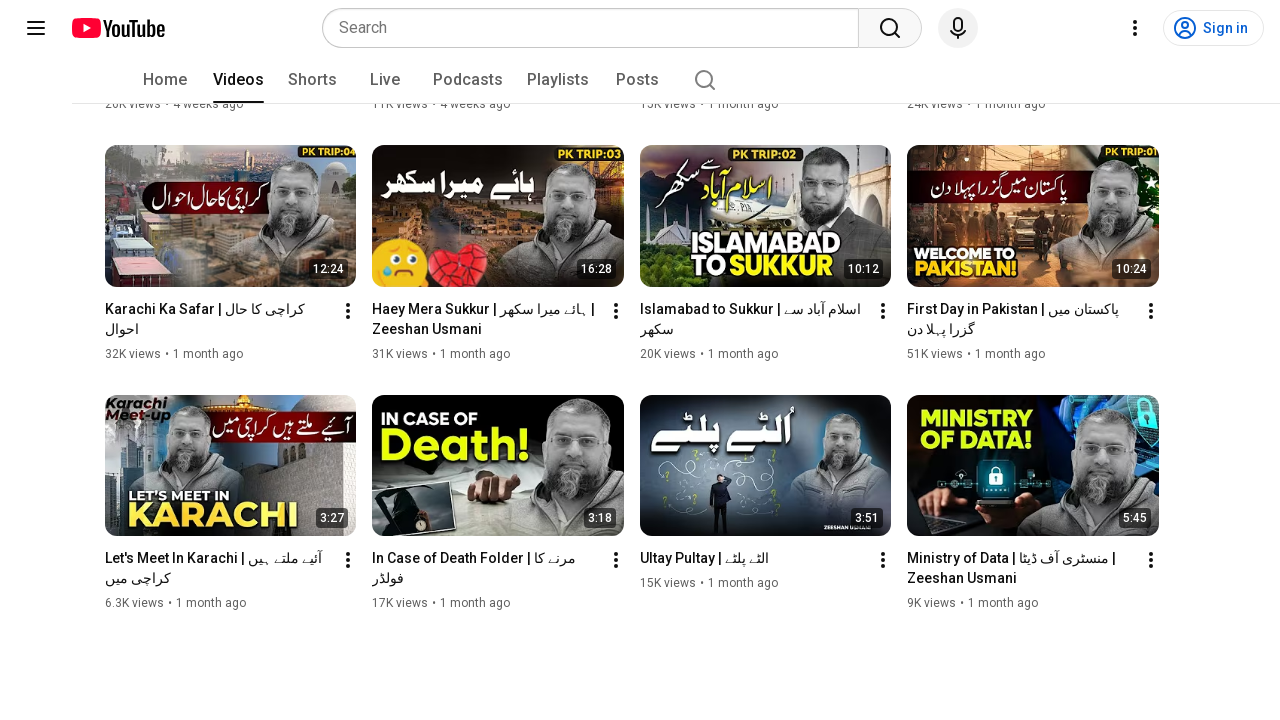

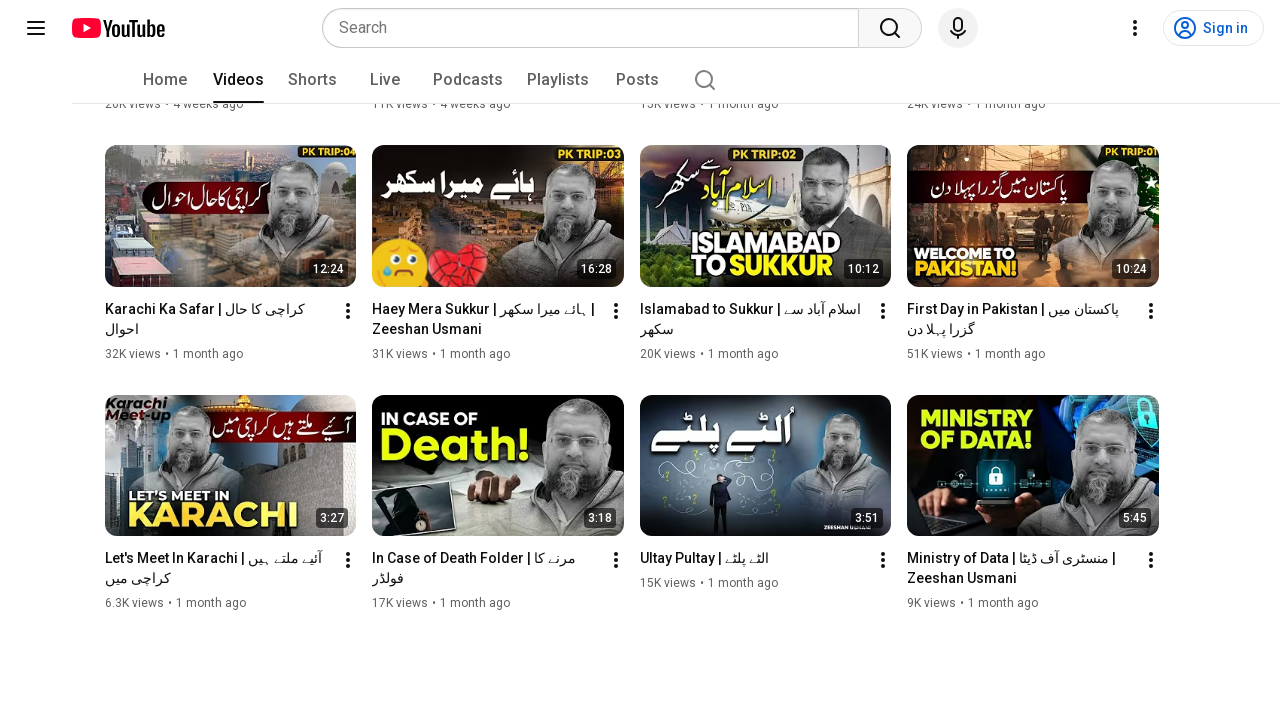